Tests sequential key pressing by typing multiple characters and verifying the last one is displayed

Starting URL: https://the-internet.herokuapp.com/key_presses

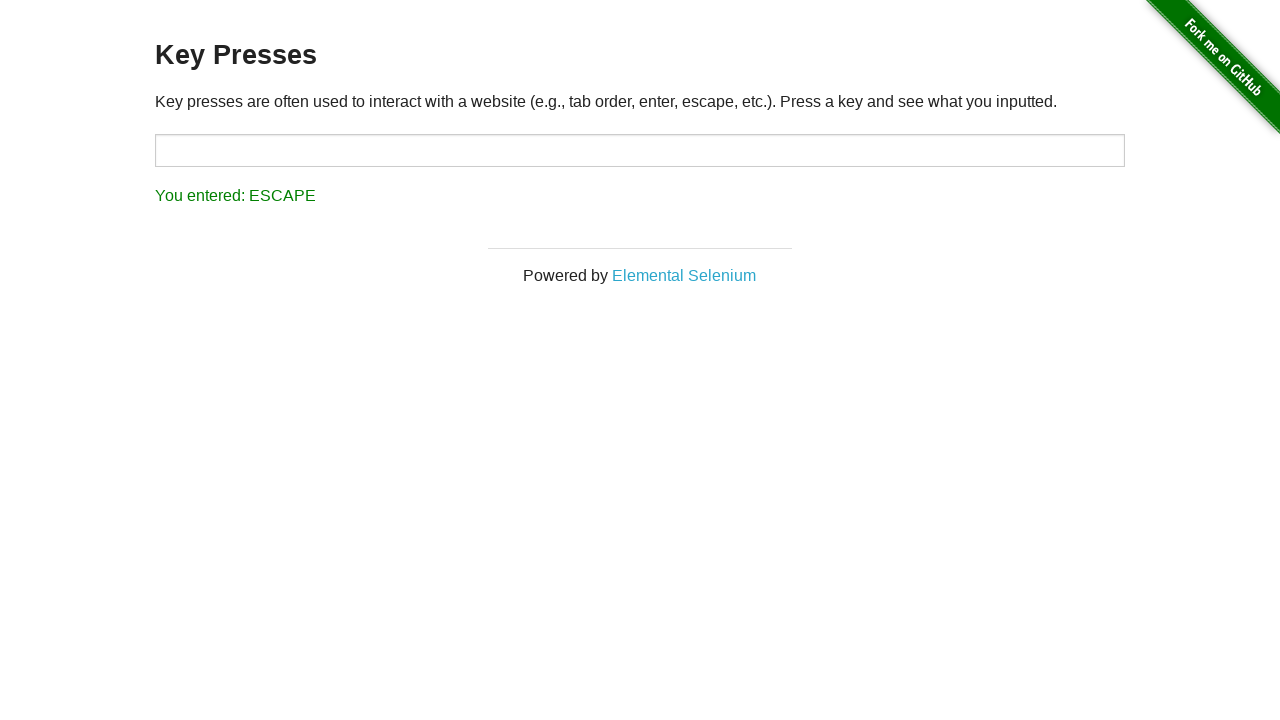

Waited for page to fully load (networkidle)
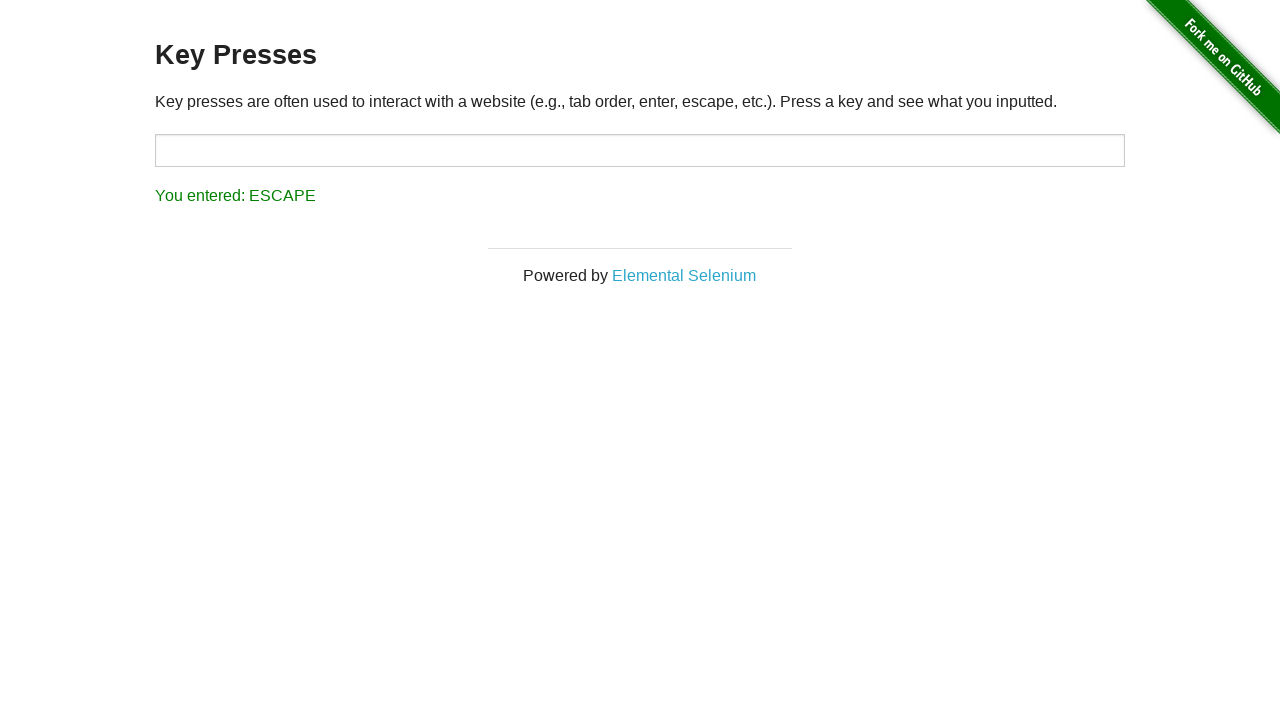

Pressed characters sequentially: 'abc' into target input
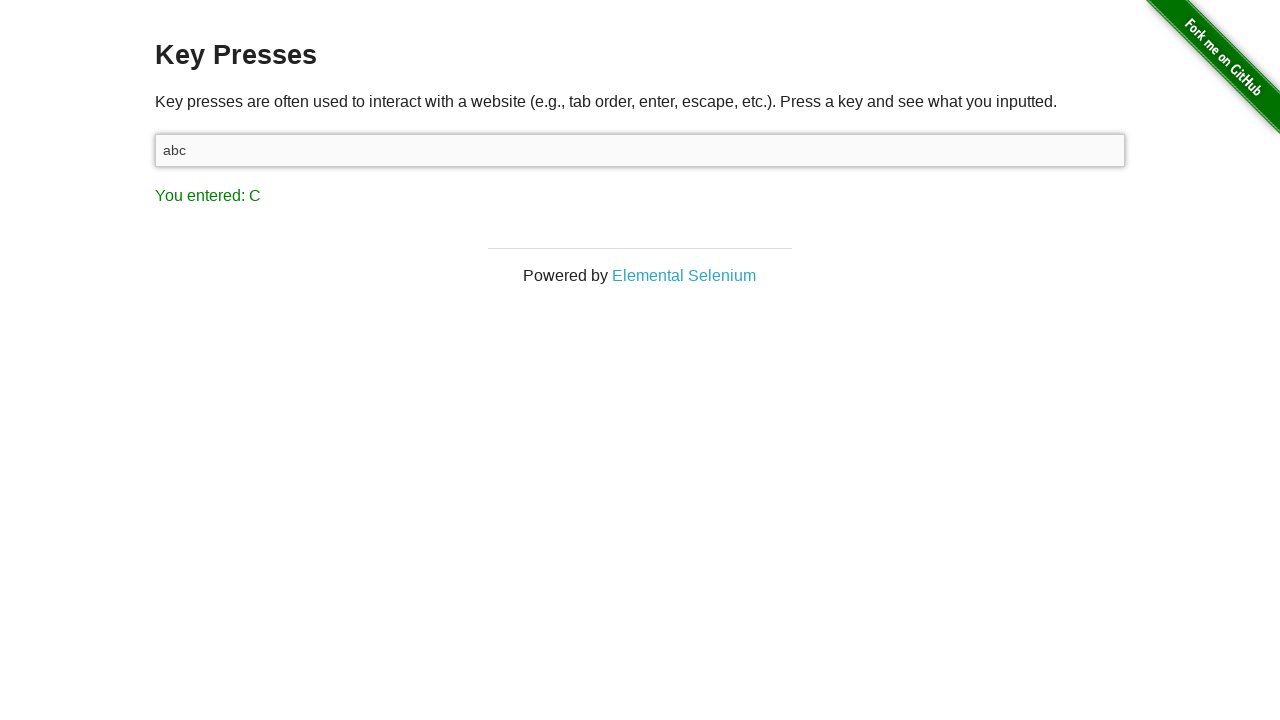

Verified last pressed key 'C' is displayed in result
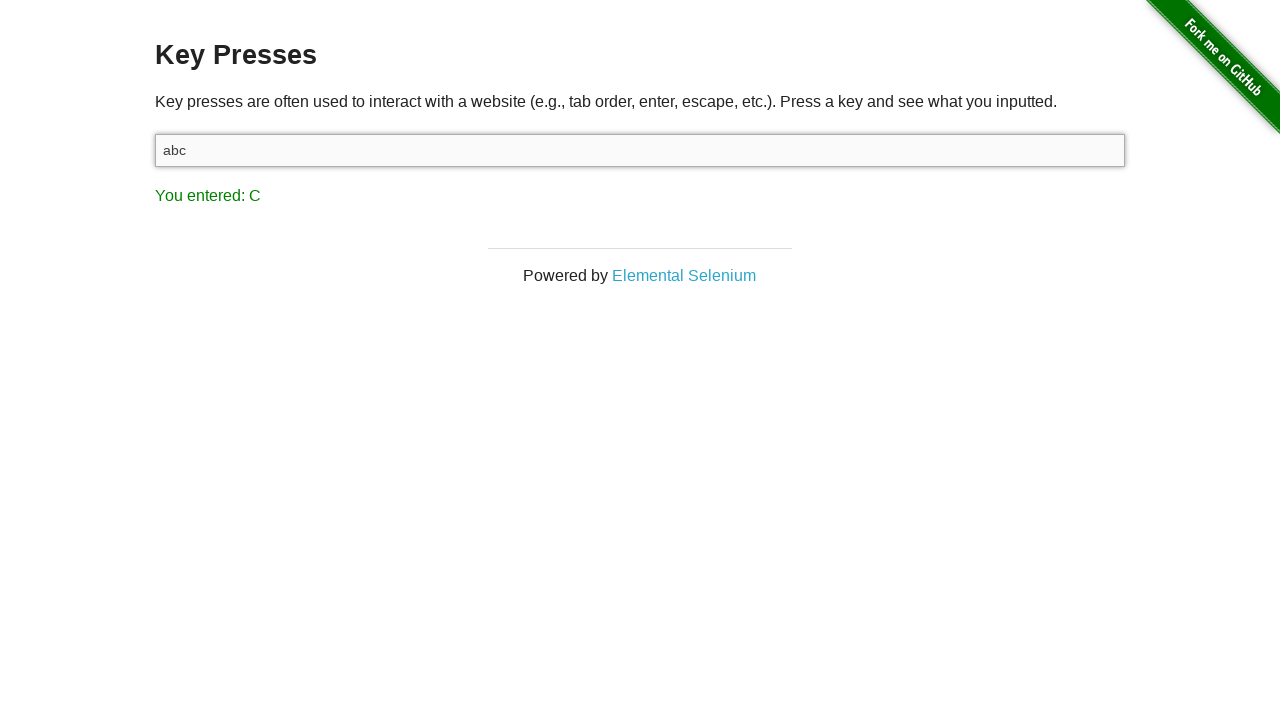

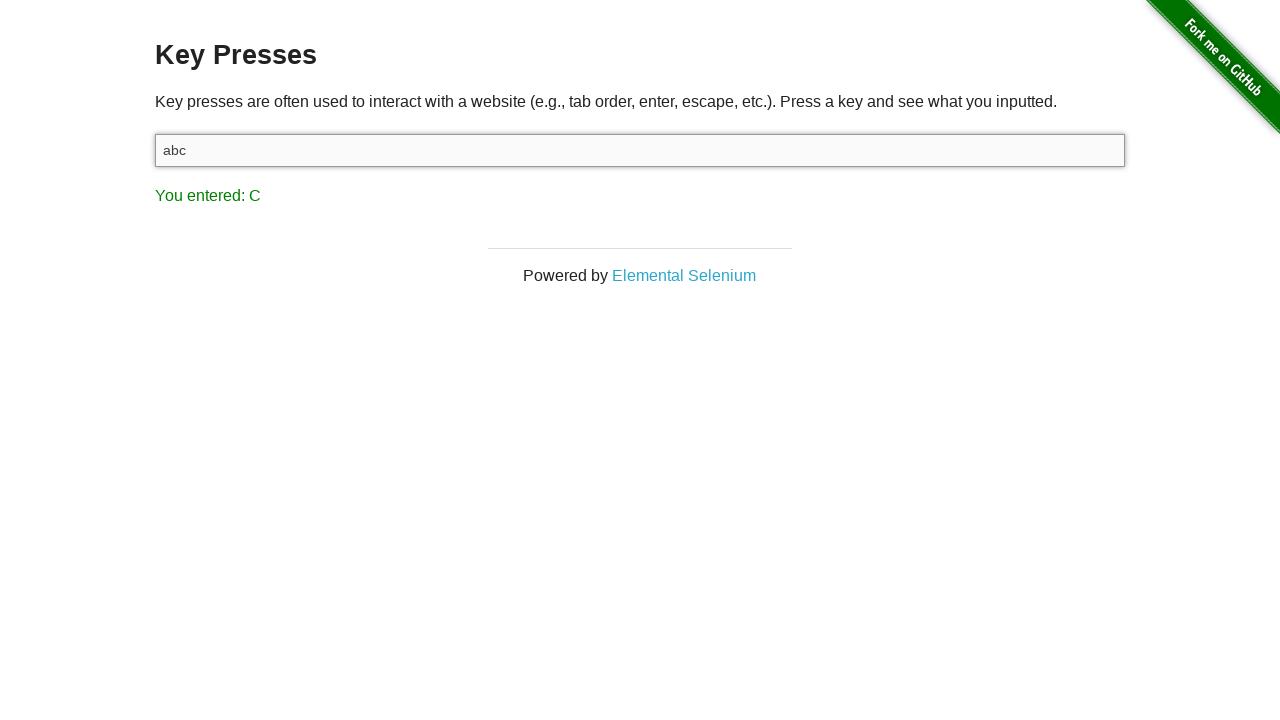